Tests all links on a personal bio page by clicking each link and navigating back to verify they are functional

Starting URL: https://shimmy-rukundo.github.io/bio/

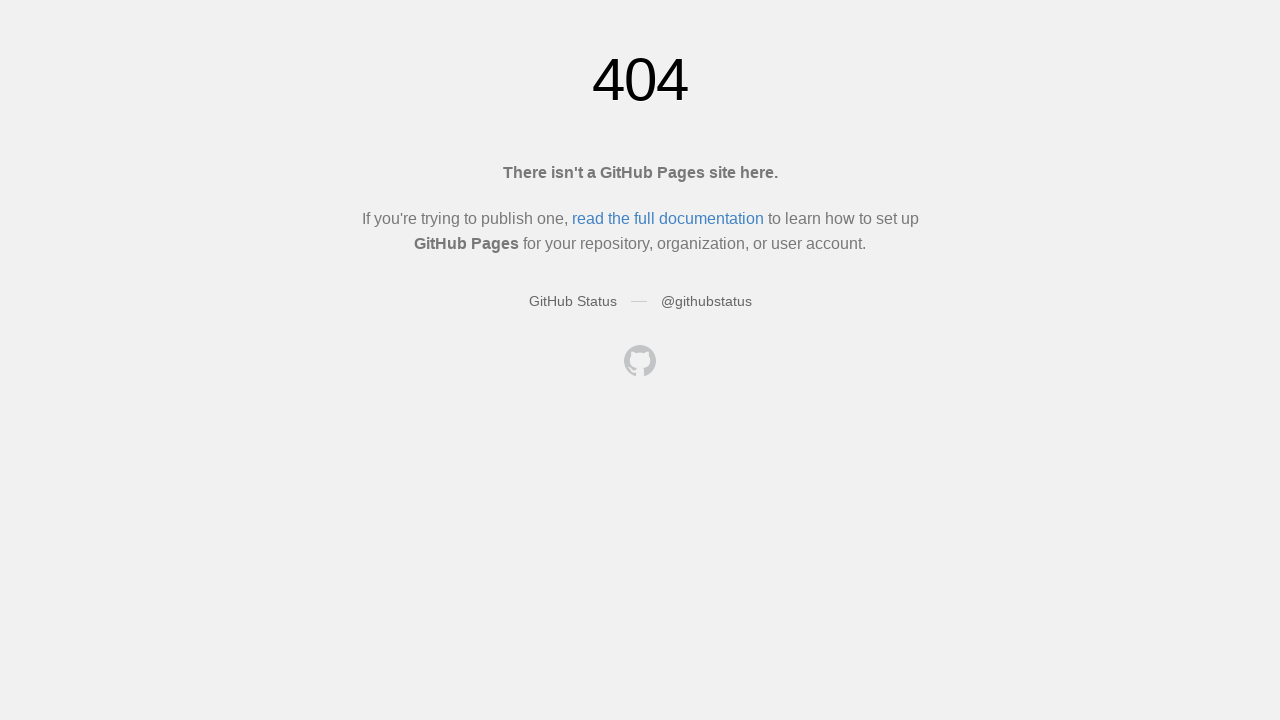

Waited for page to load (domcontentloaded)
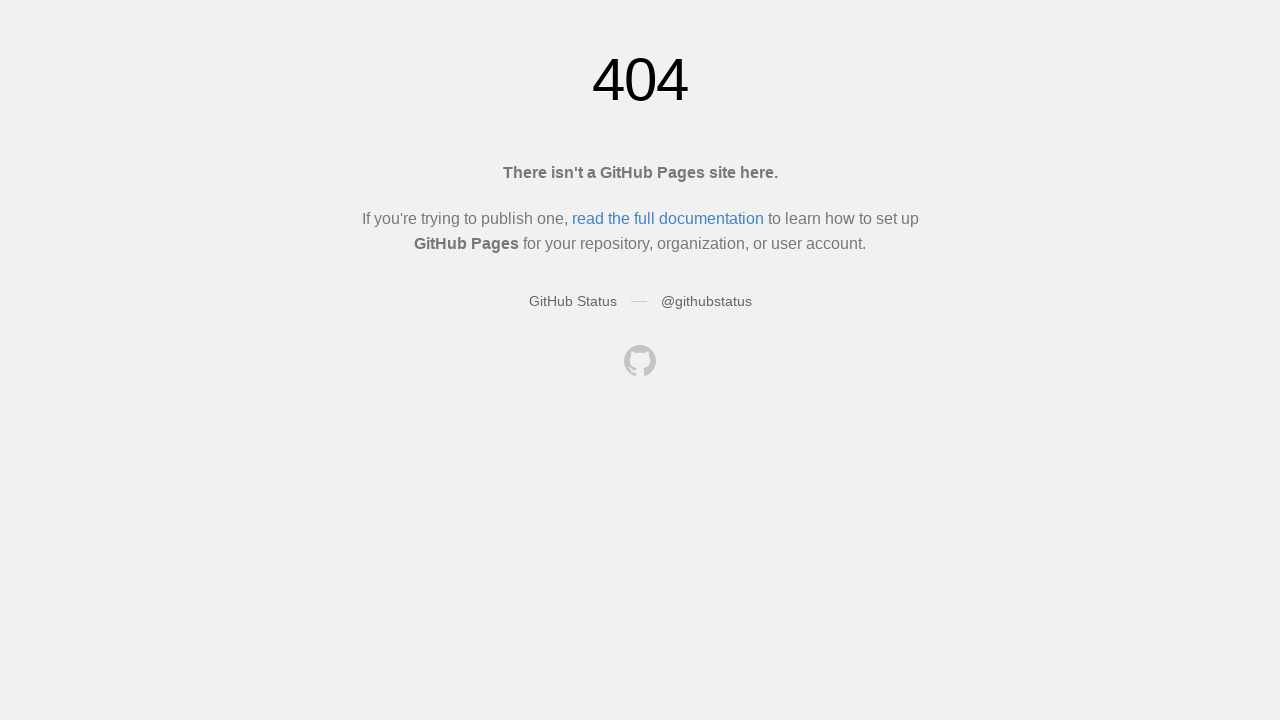

Retrieved all links on the bio page
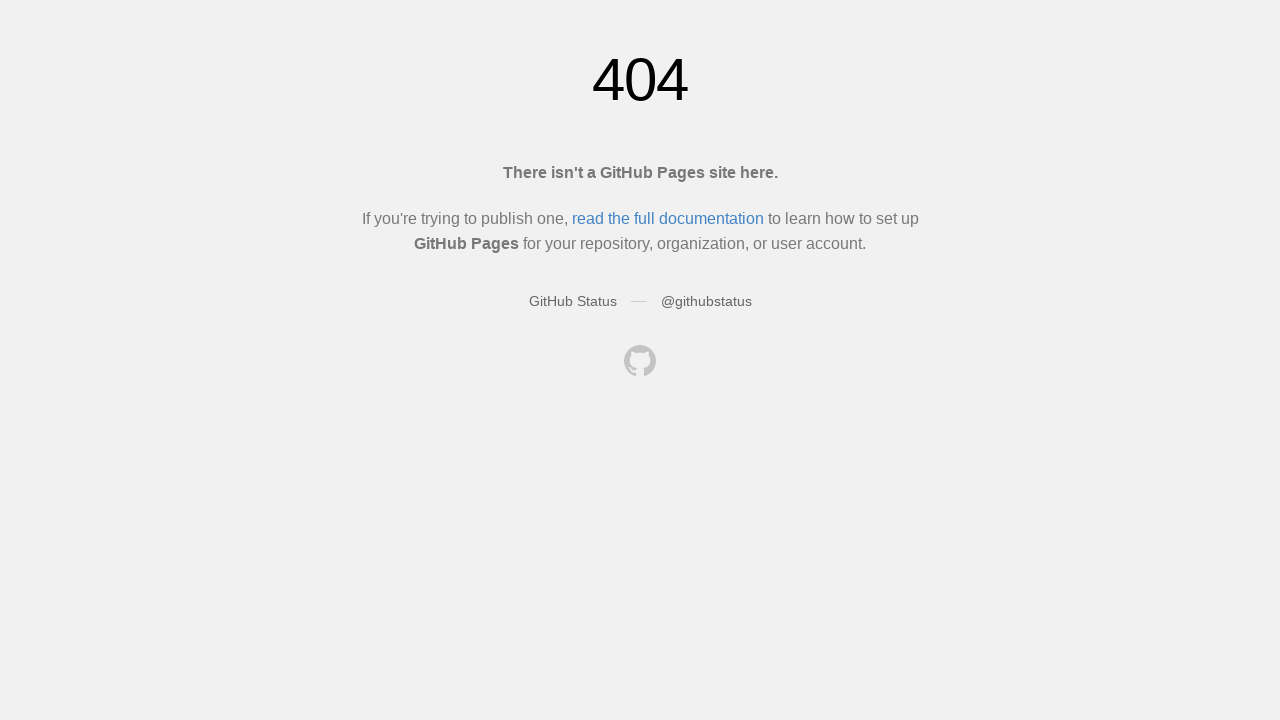

Stored original URL: https://shimmy-rukundo.github.io/bio/
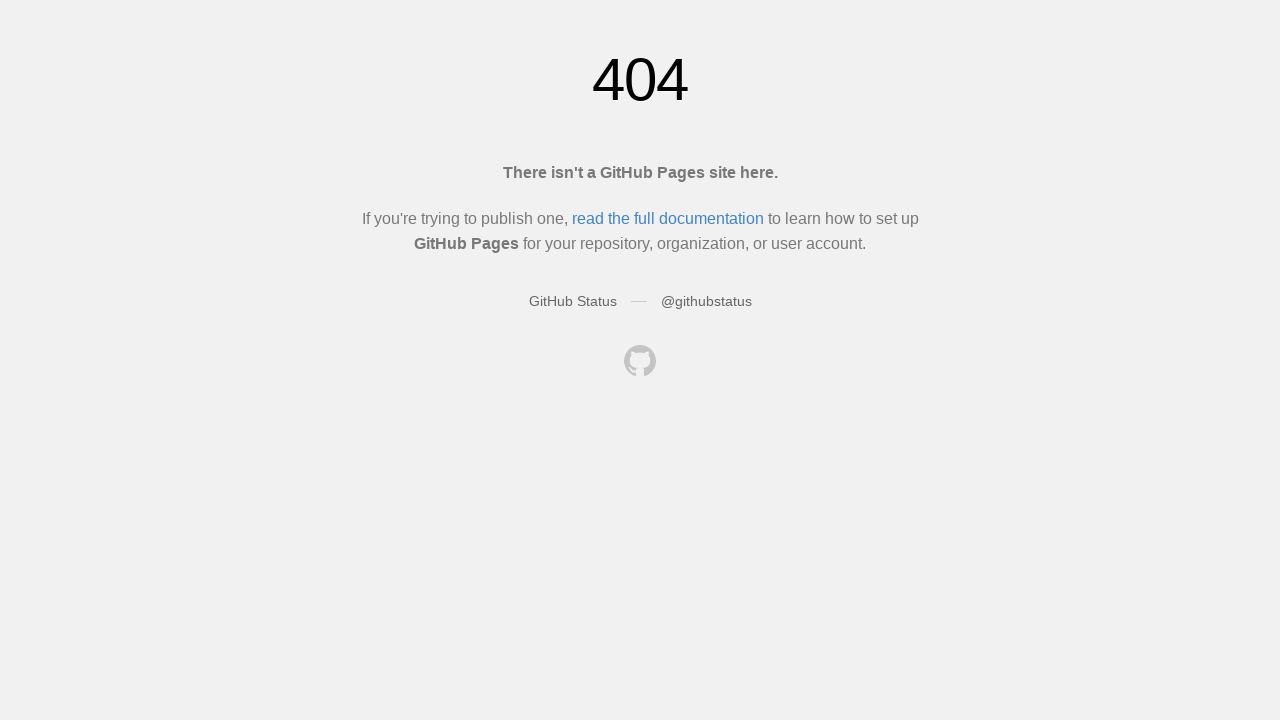

Clicked link 1 on the bio page at (668, 218) on a >> nth=0
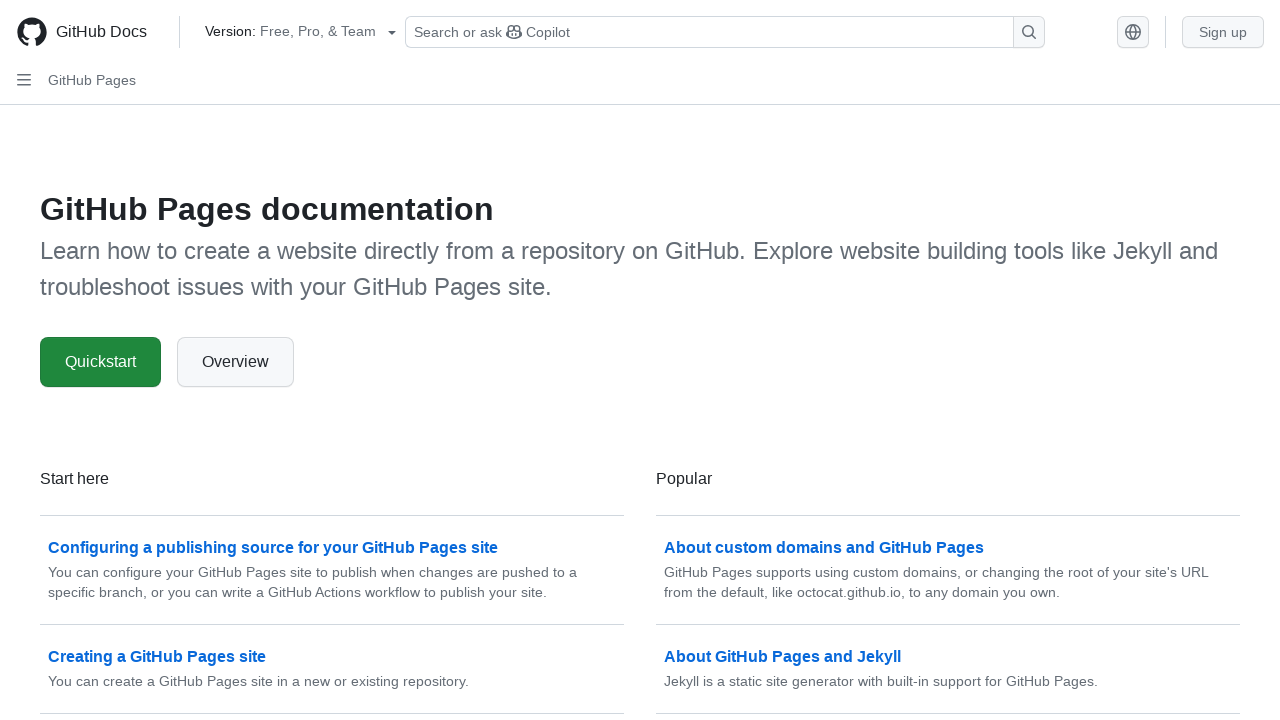

Waited for navigation to complete after clicking link 1
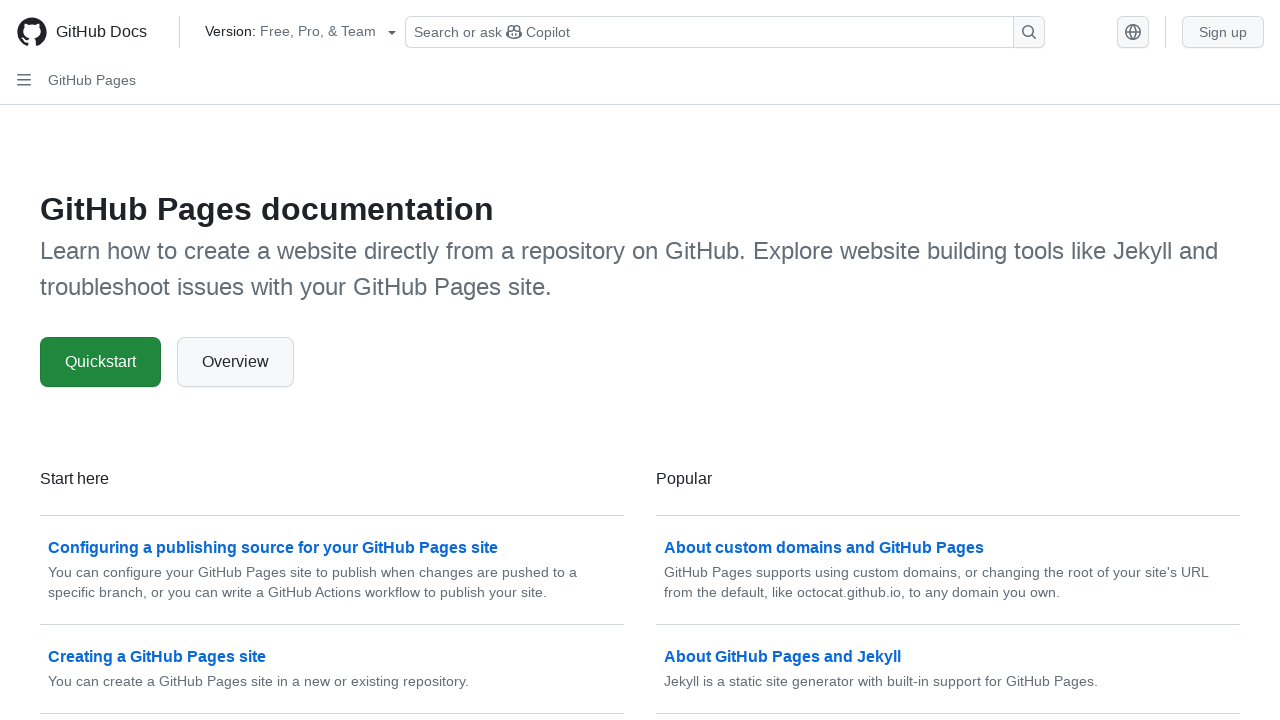

Navigated back to original bio page
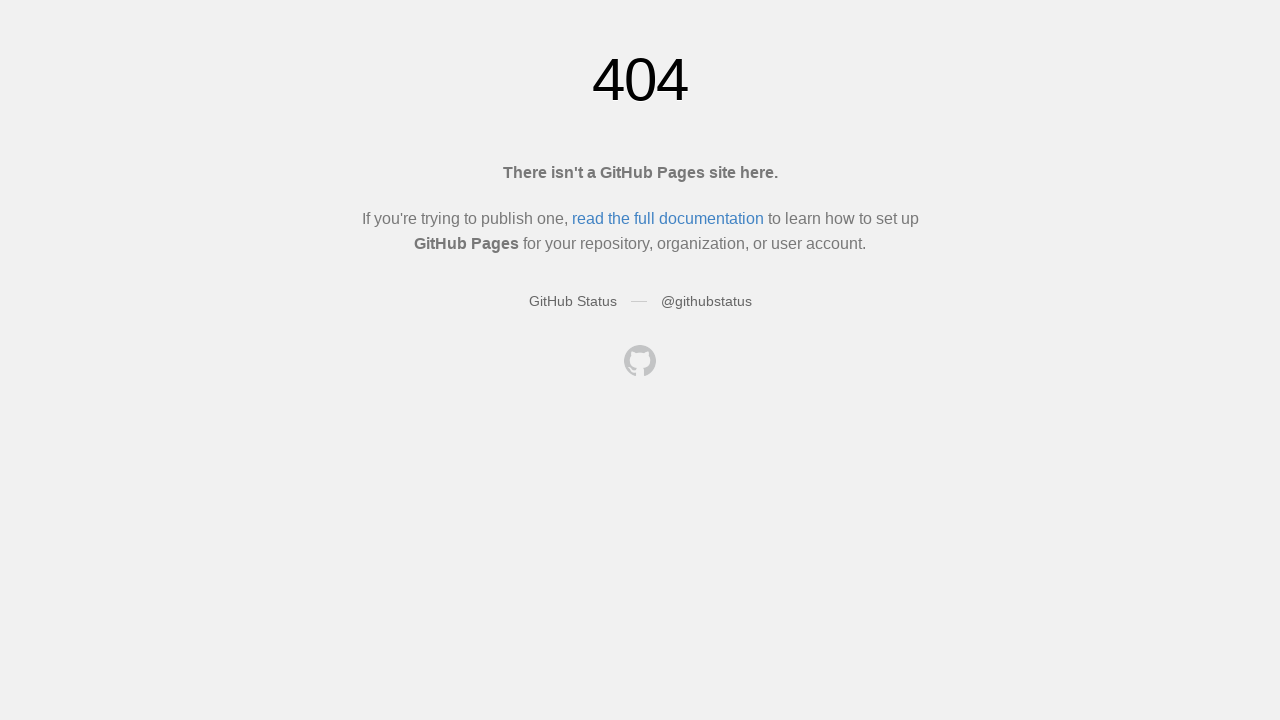

Waited for original page to reload
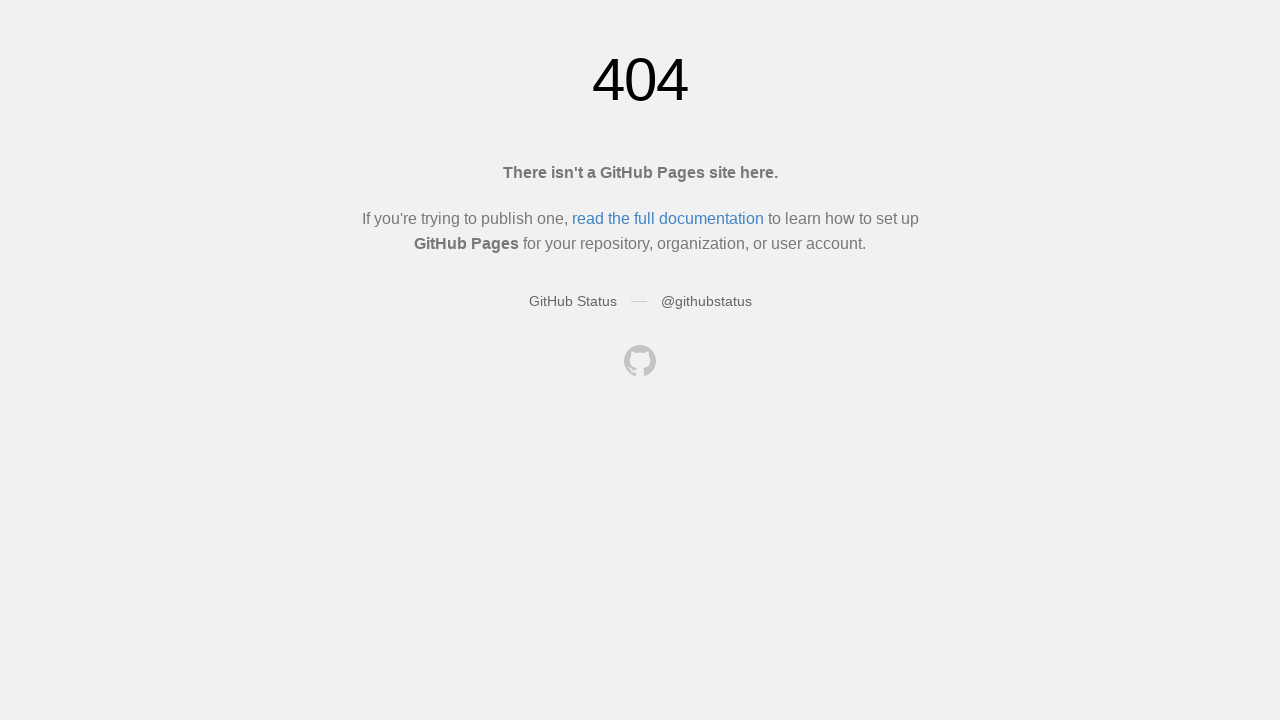

Clicked link 2 on the bio page at (572, 301) on a >> nth=1
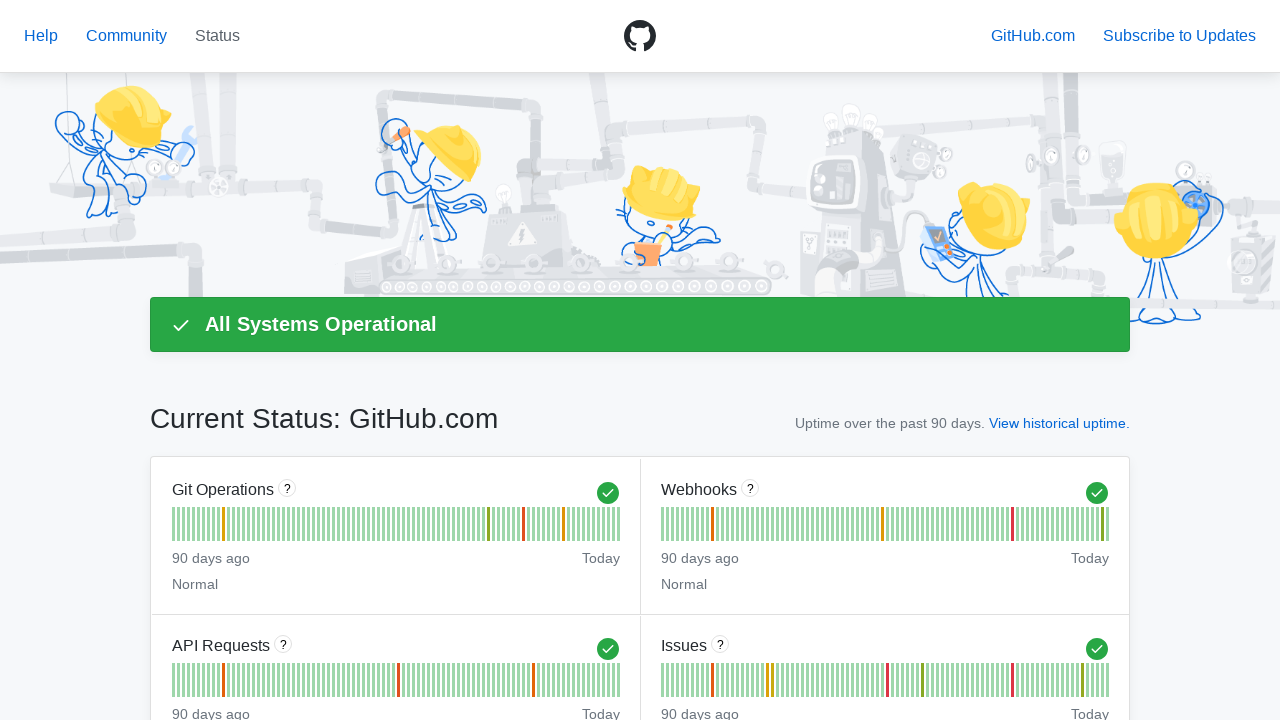

Waited for navigation to complete after clicking link 2
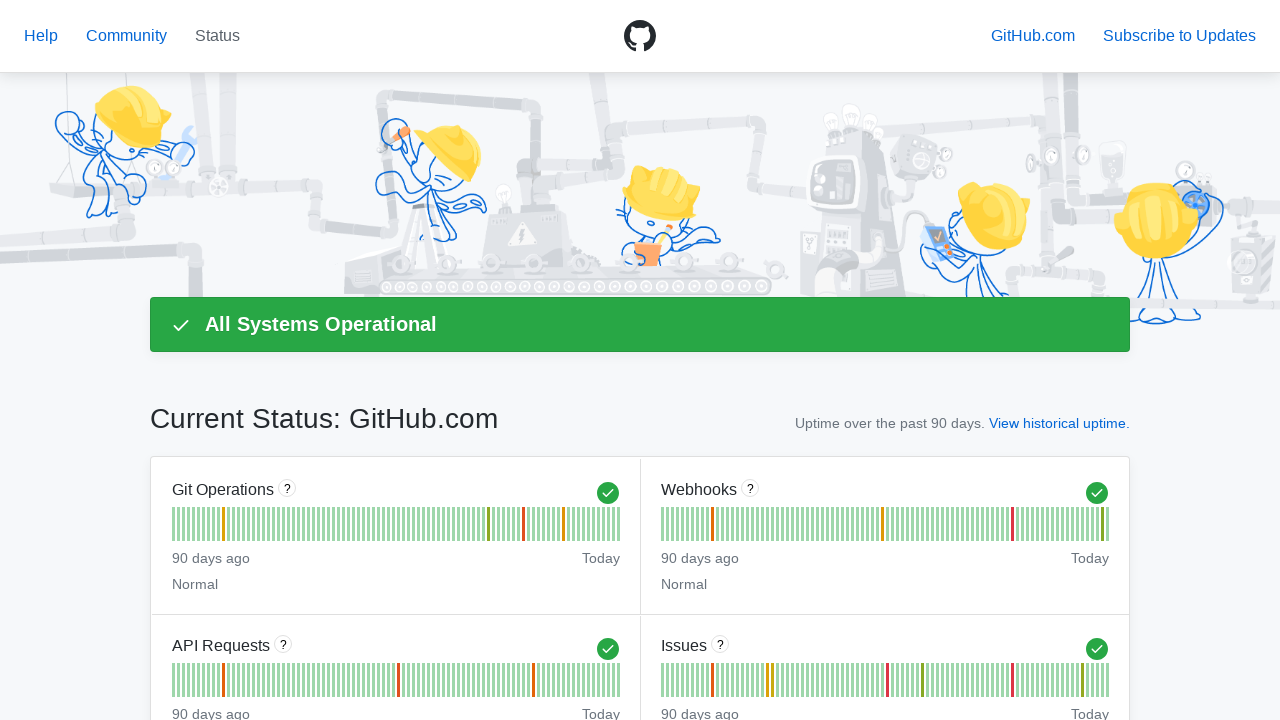

Navigated back to original bio page
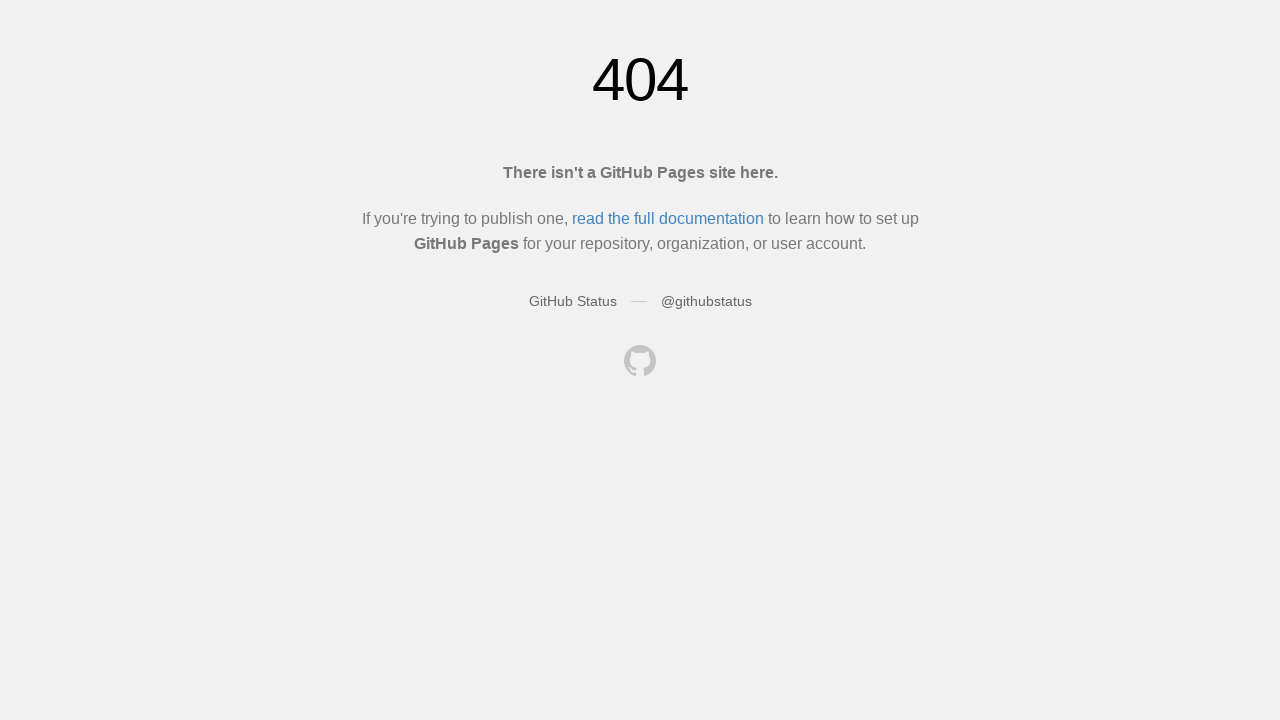

Waited for original page to reload
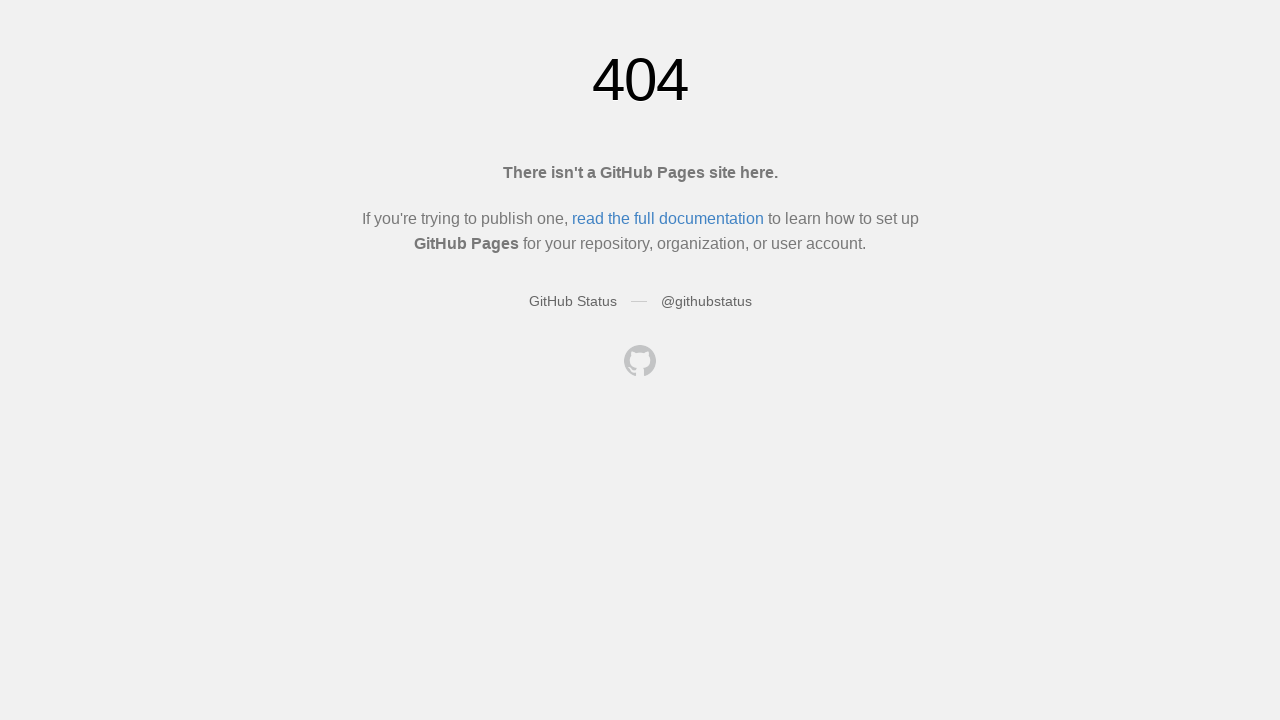

Clicked link 3 on the bio page at (706, 301) on a >> nth=2
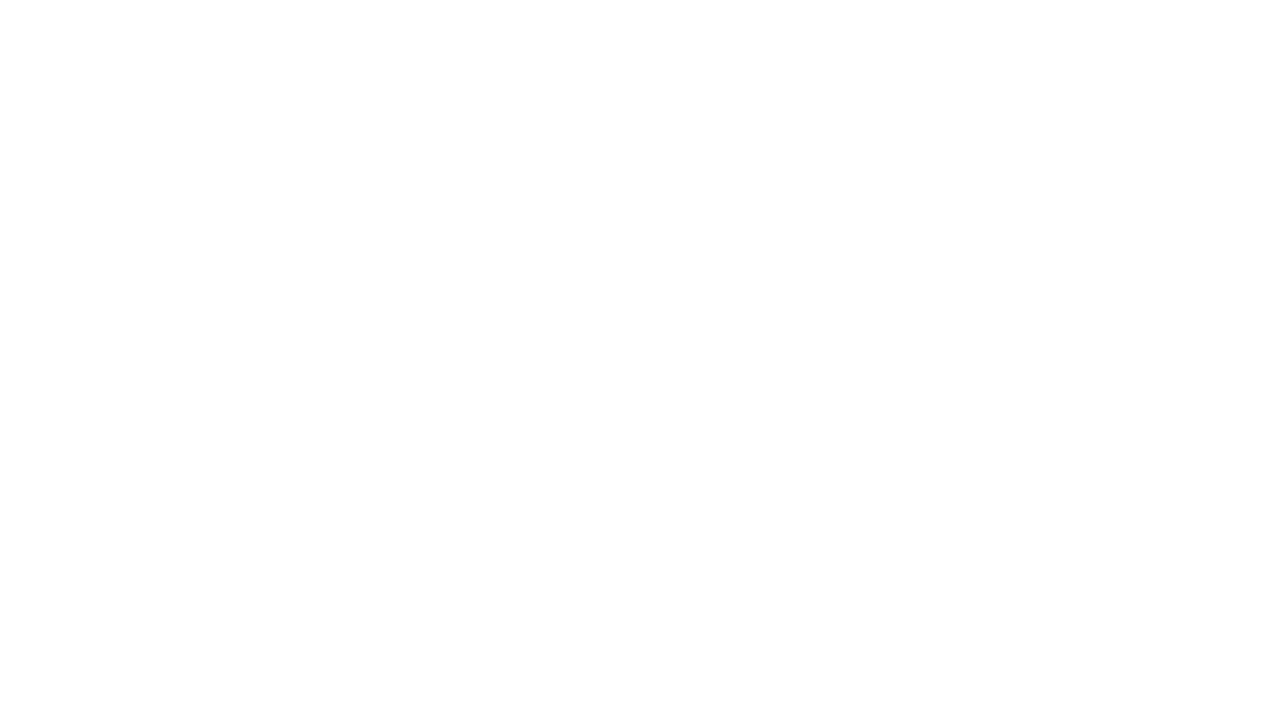

Waited for navigation to complete after clicking link 3
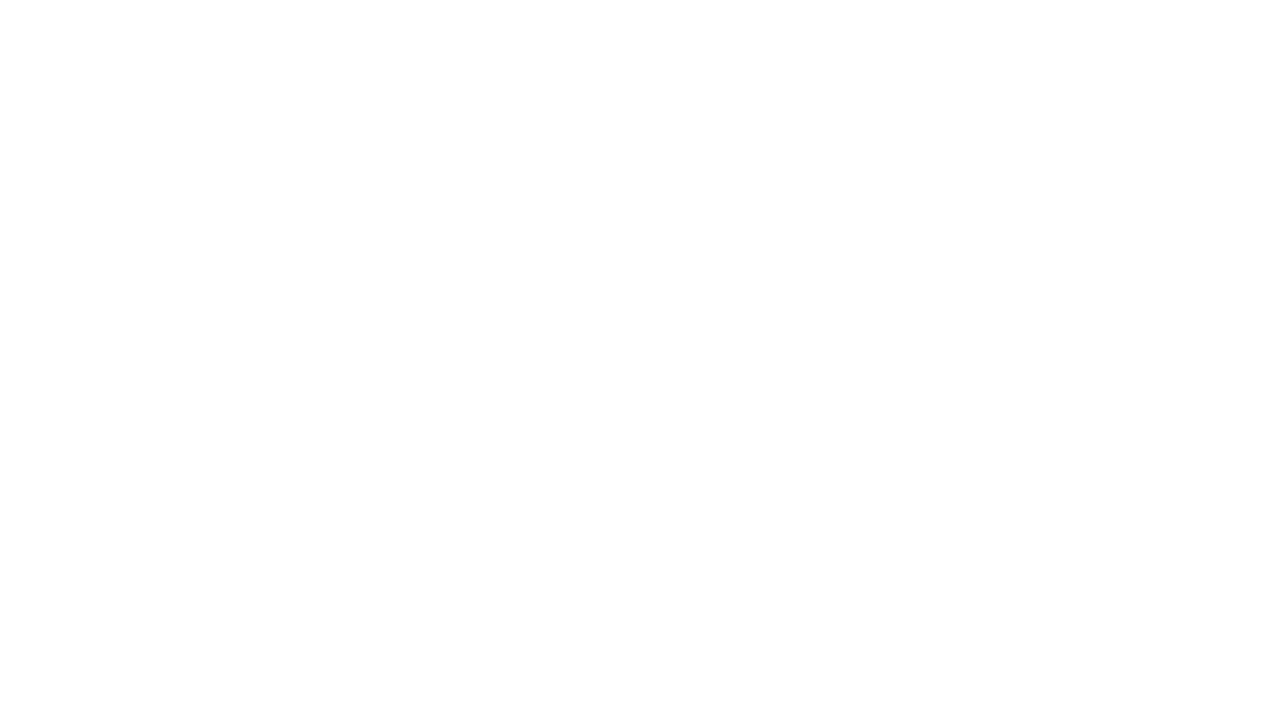

Navigated back to original bio page
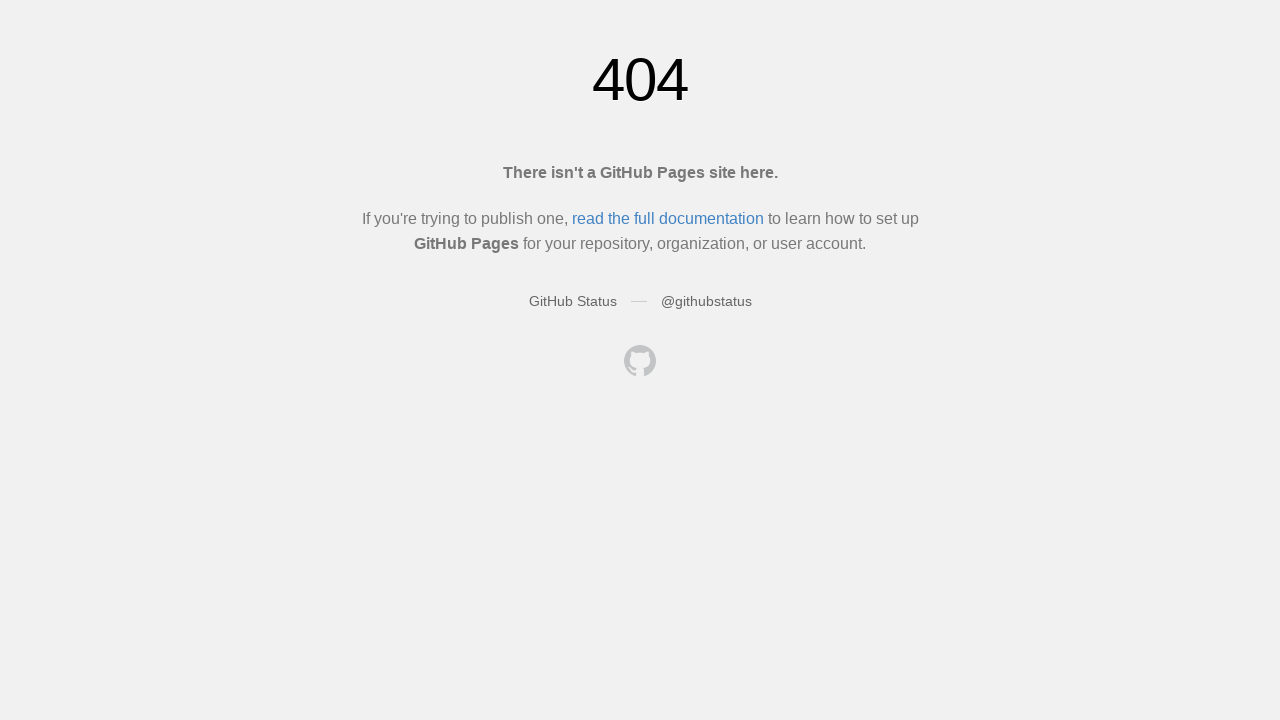

Waited for original page to reload
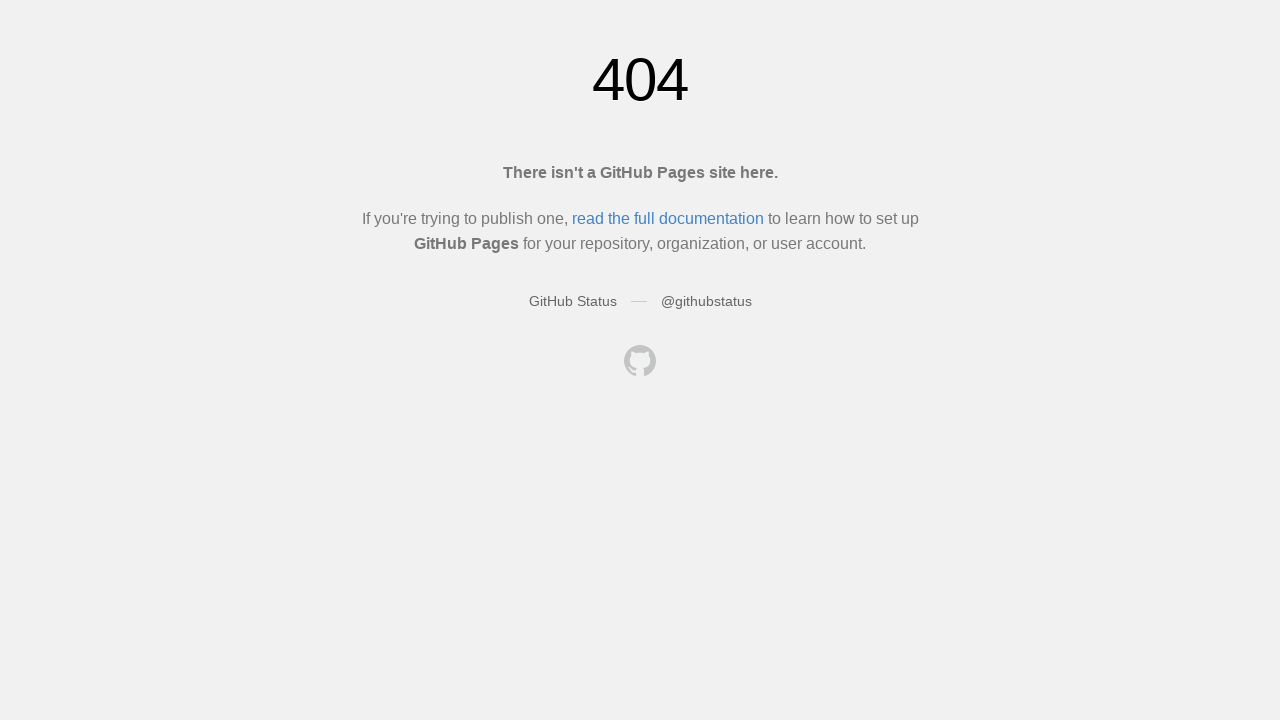

Clicked link 4 on the bio page at (640, 363) on a >> nth=3
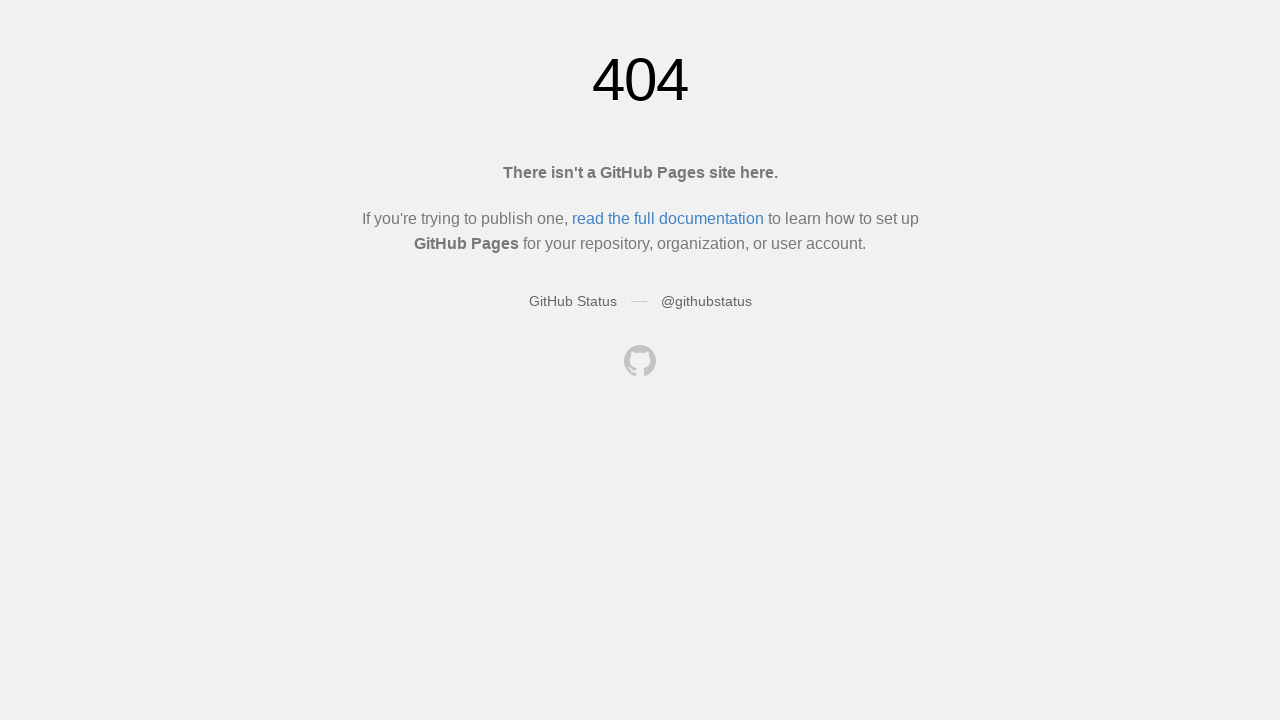

Waited for navigation to complete after clicking link 4
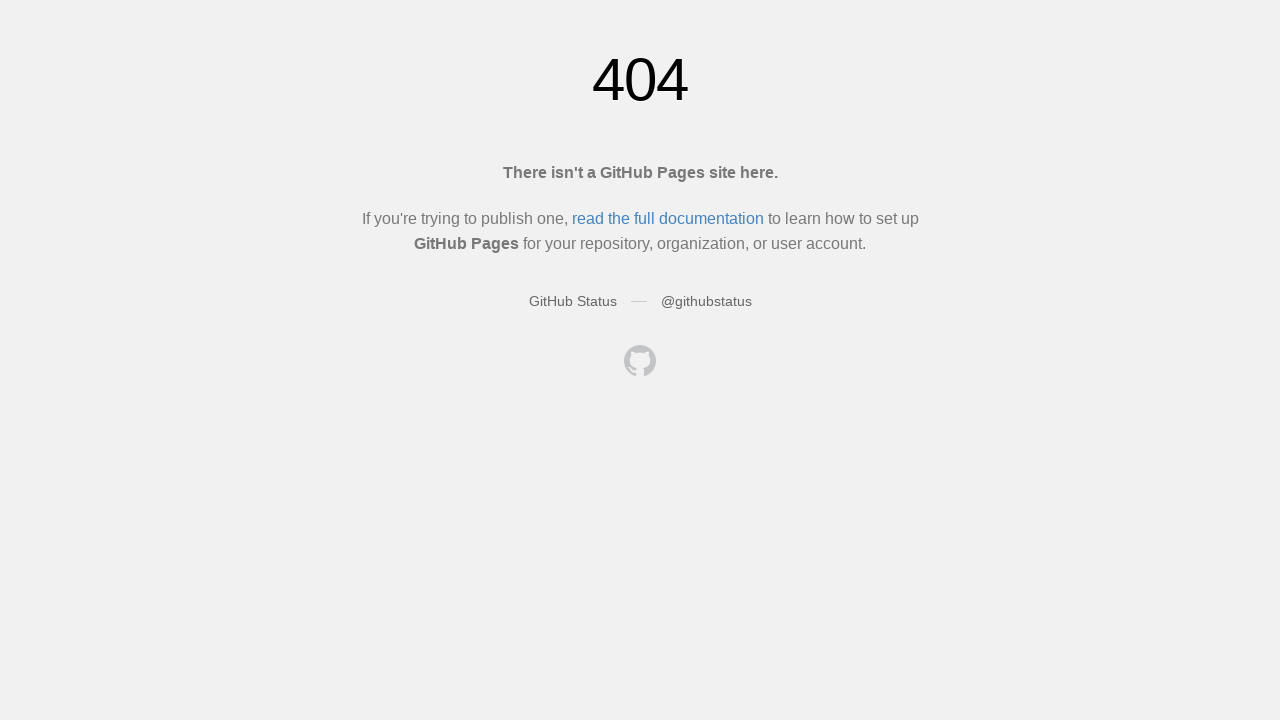

Navigated back to original bio page
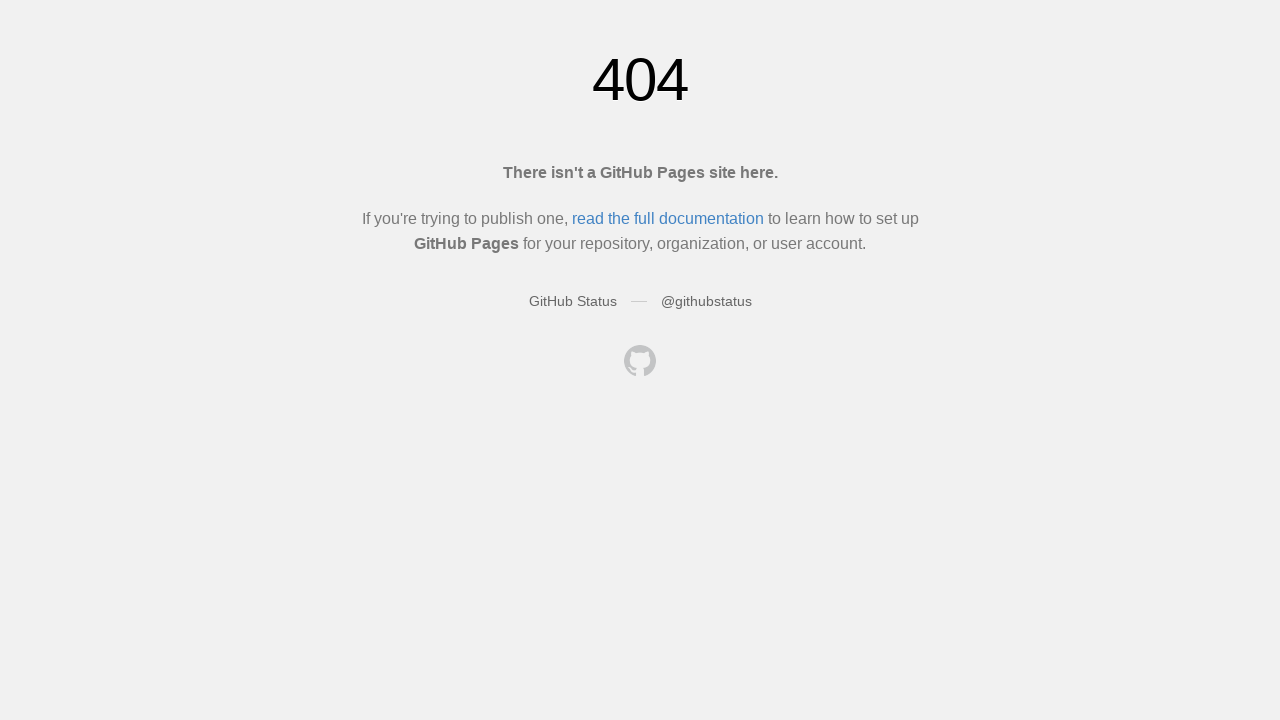

Waited for original page to reload
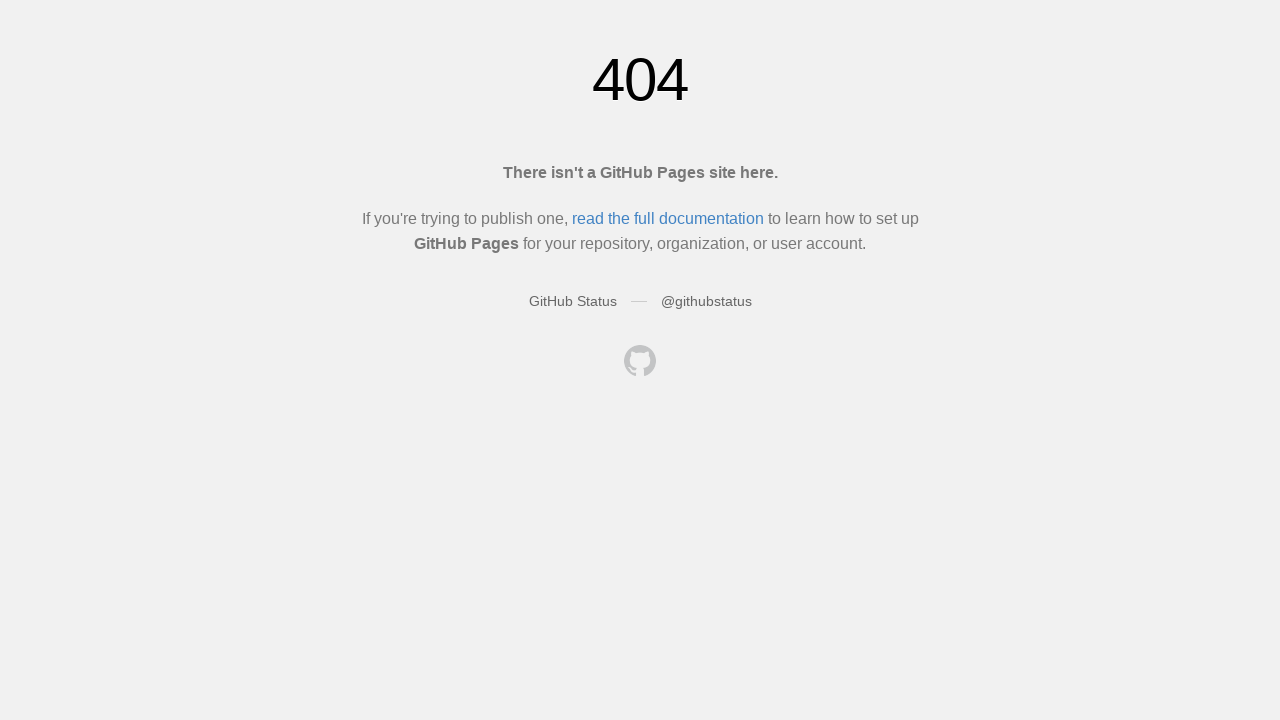

Link 5 click failed, navigated back to original page on a >> nth=4
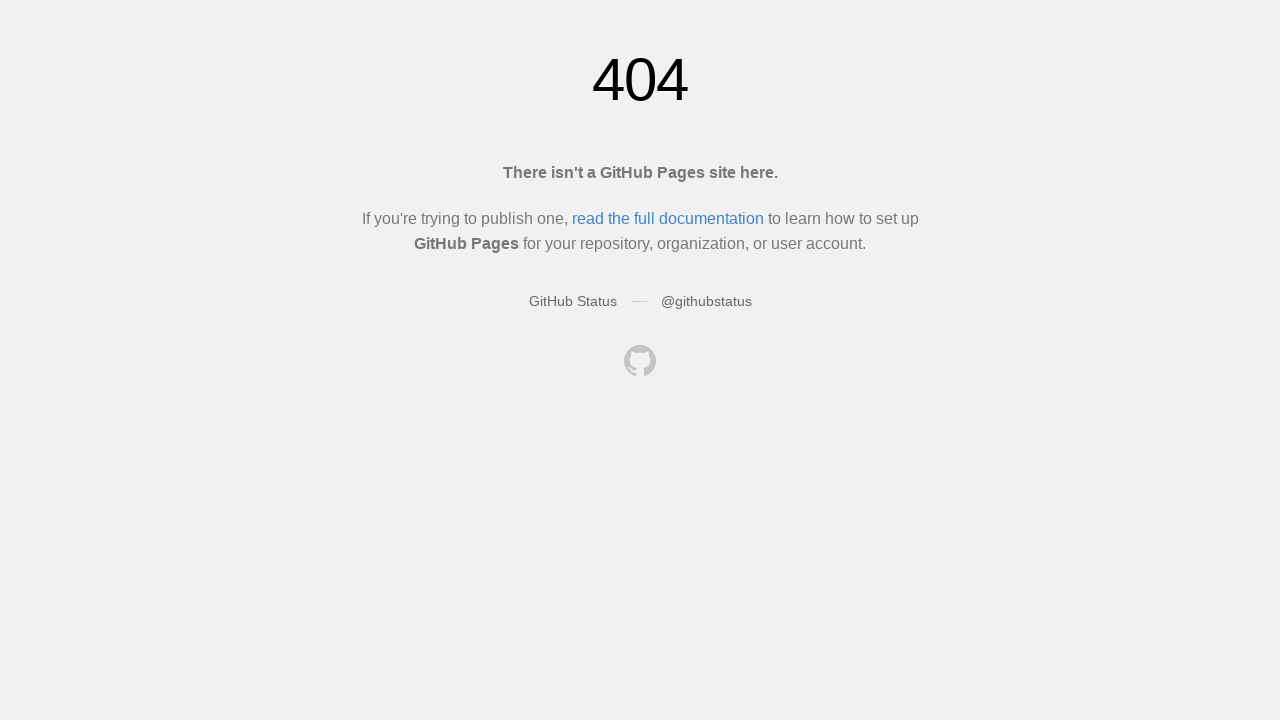

Waited for original page to reload after failed link click
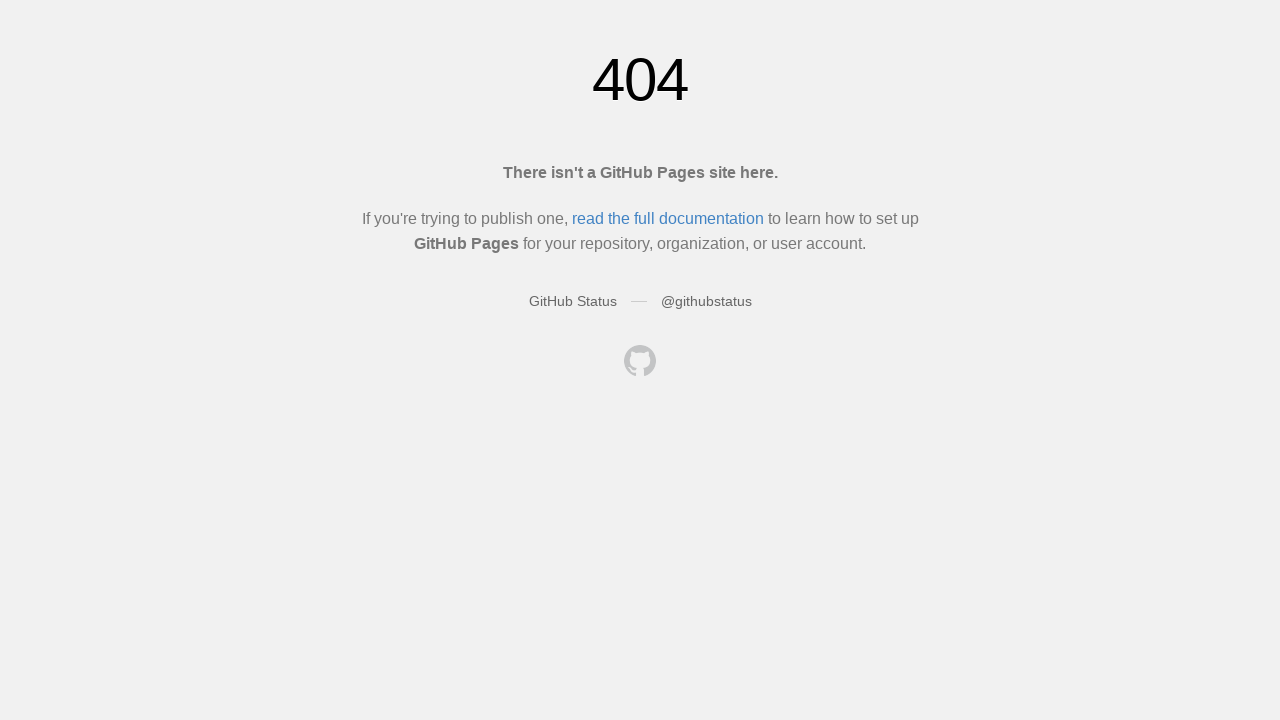

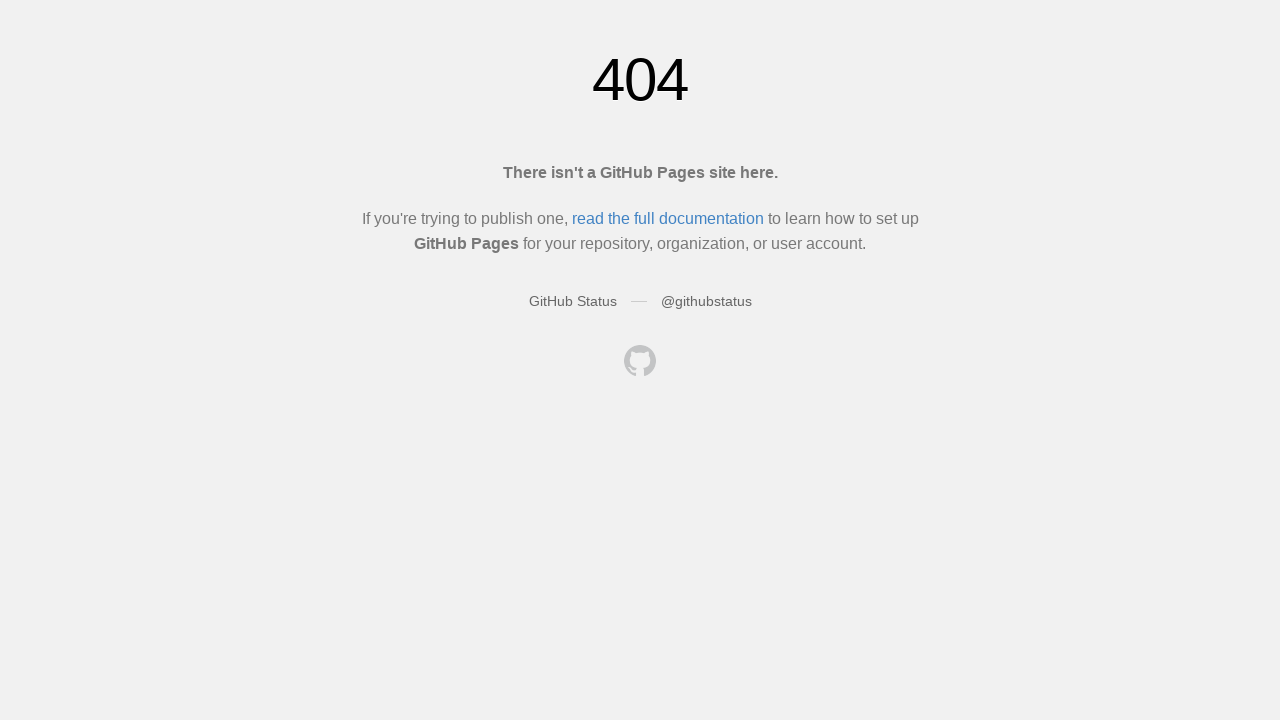